Tests category navigation by clicking on a product category and verifying the category page loads correctly

Starting URL: http://intershop5.skillbox.ru/

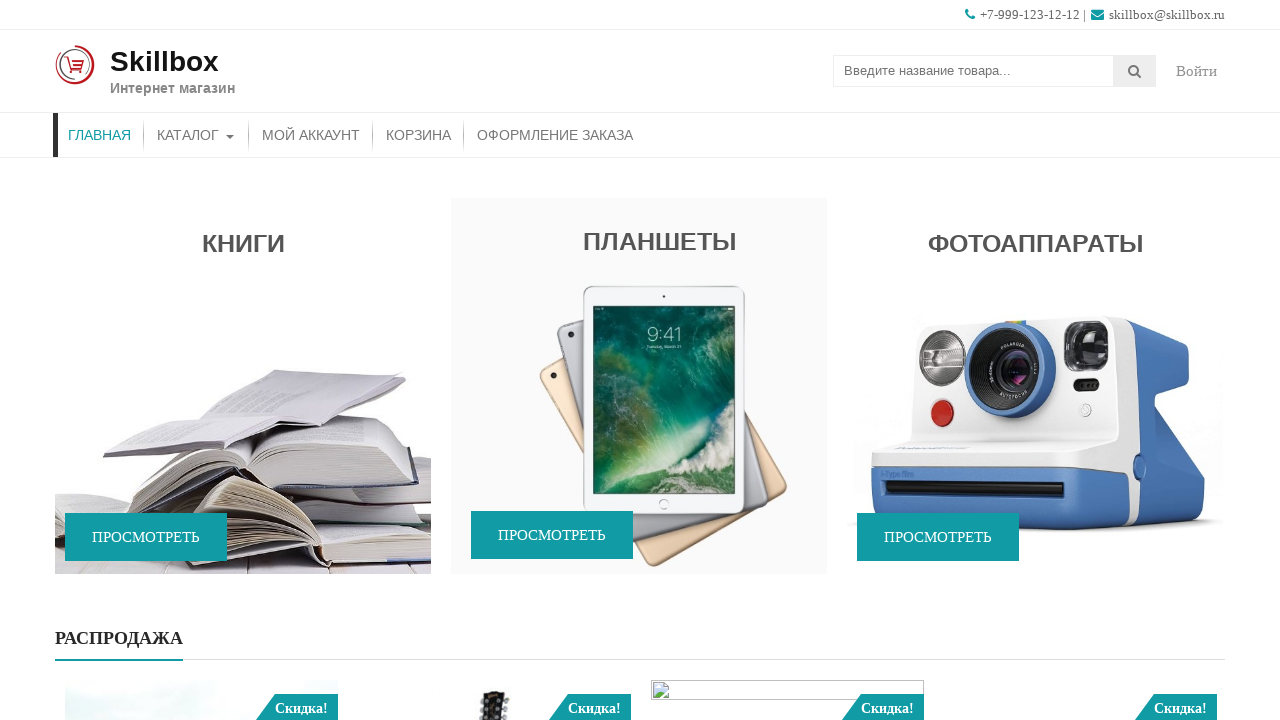

Clicked on catalog button at (196, 135) on #menu-item-46
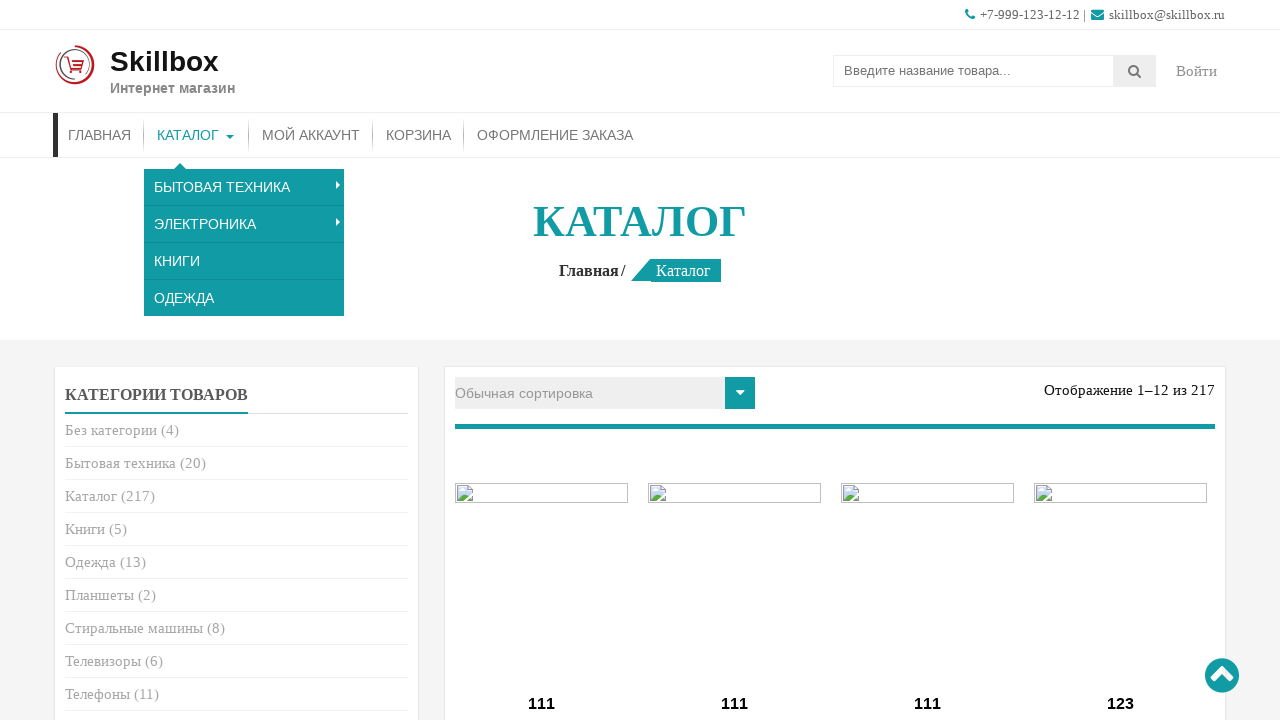

Clicked on washing machines category at (236, 631) on .cat-item-22
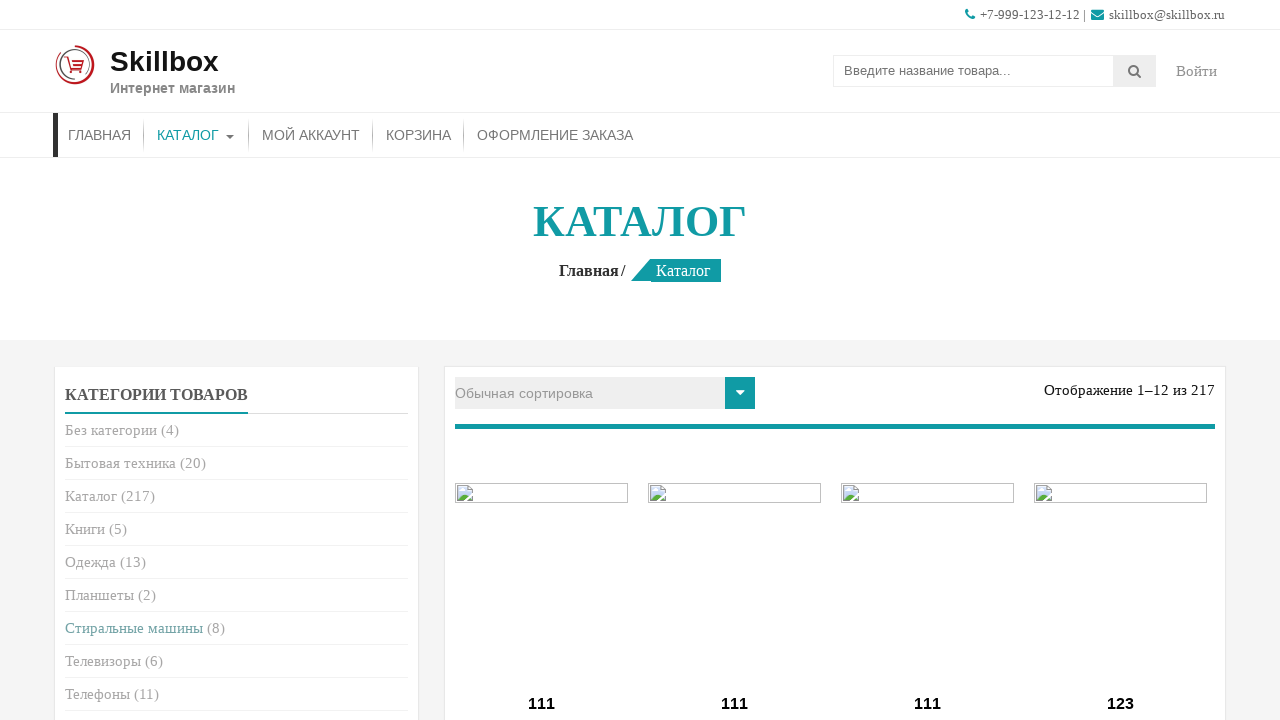

Category page loaded and entry title appeared
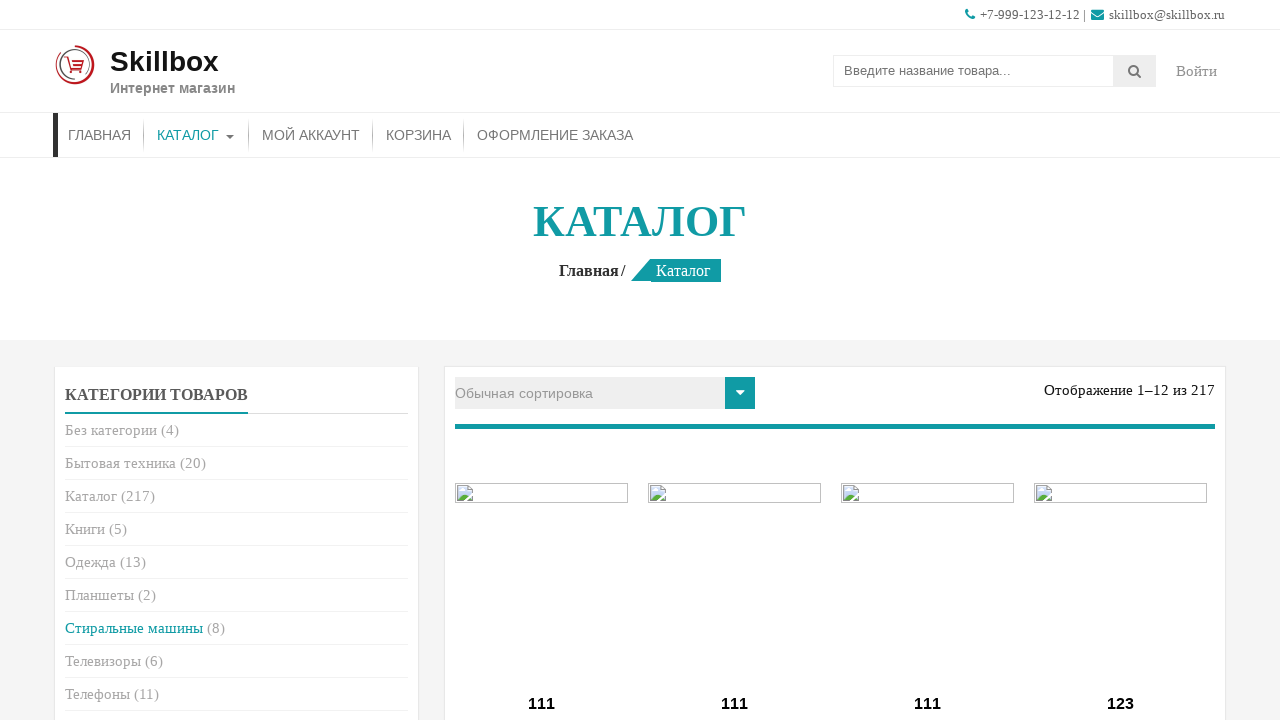

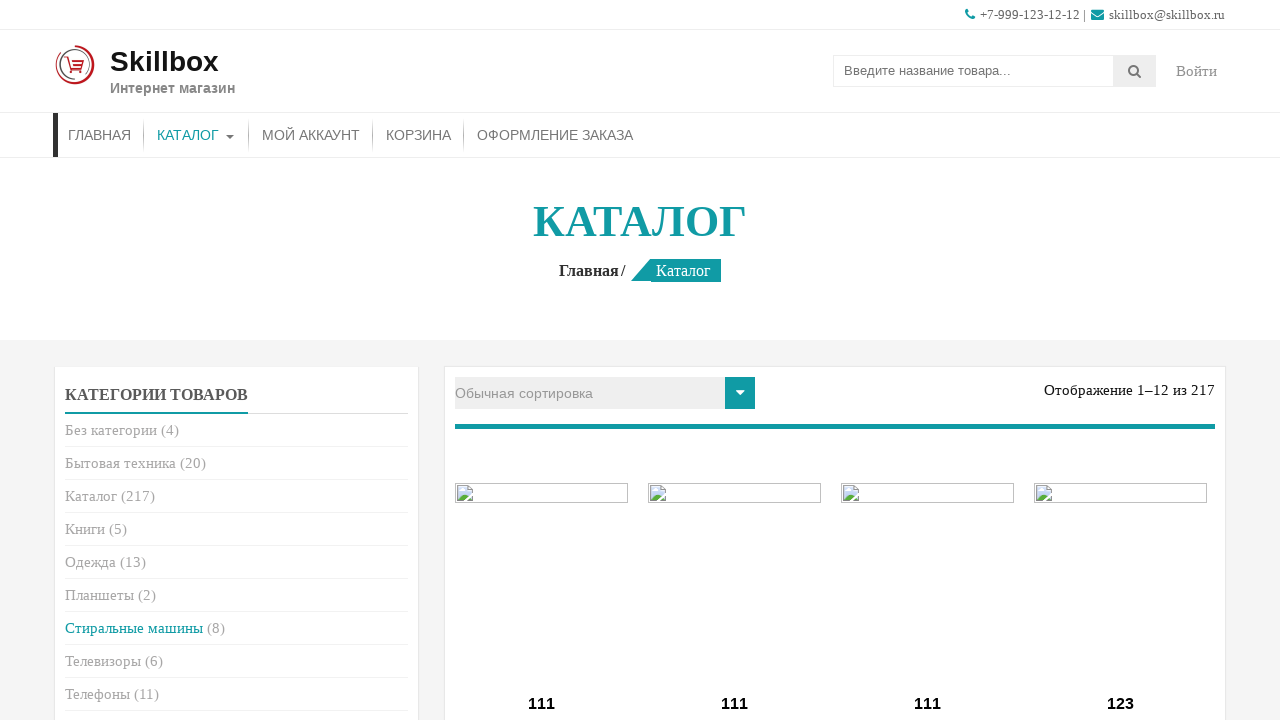